Tests table sorting functionality by clicking on the column header and verifying that the vegetable/fruit names are sorted alphabetically

Starting URL: https://rahulshettyacademy.com/seleniumPractise/#/offers

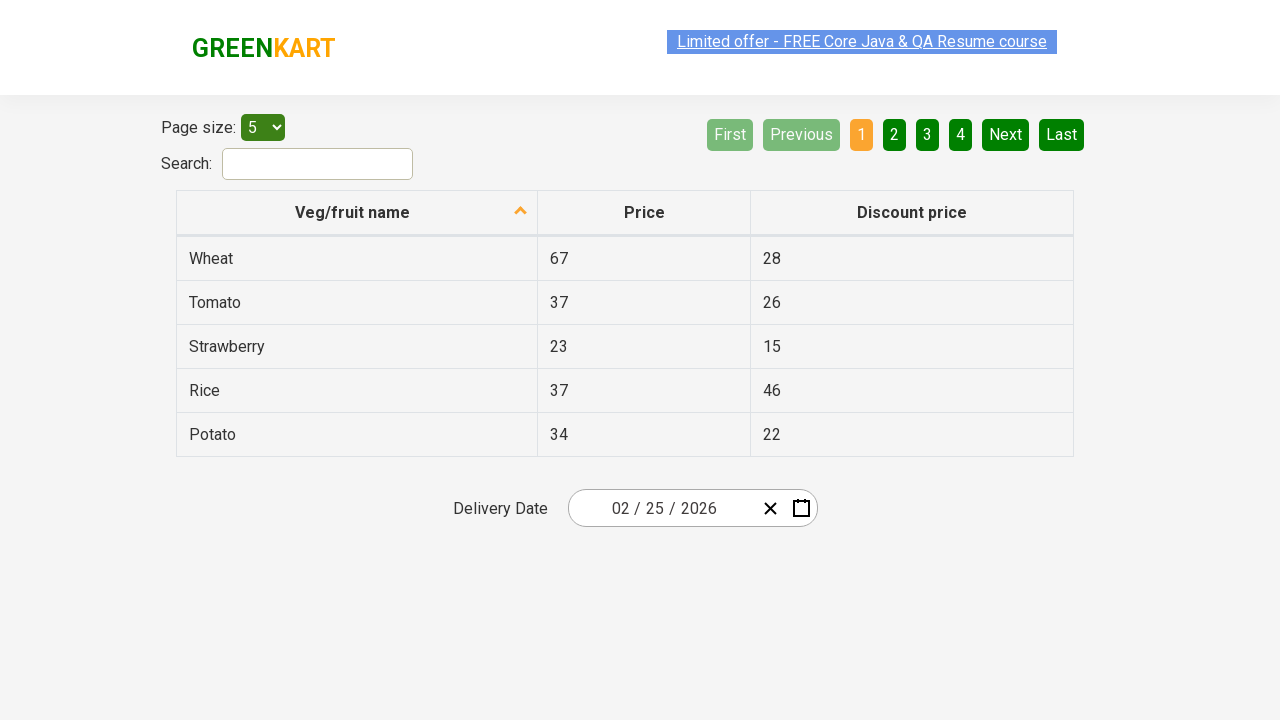

Clicked on 'Veg/fruit name' column header to sort table at (353, 212) on xpath=//span[text()='Veg/fruit name']
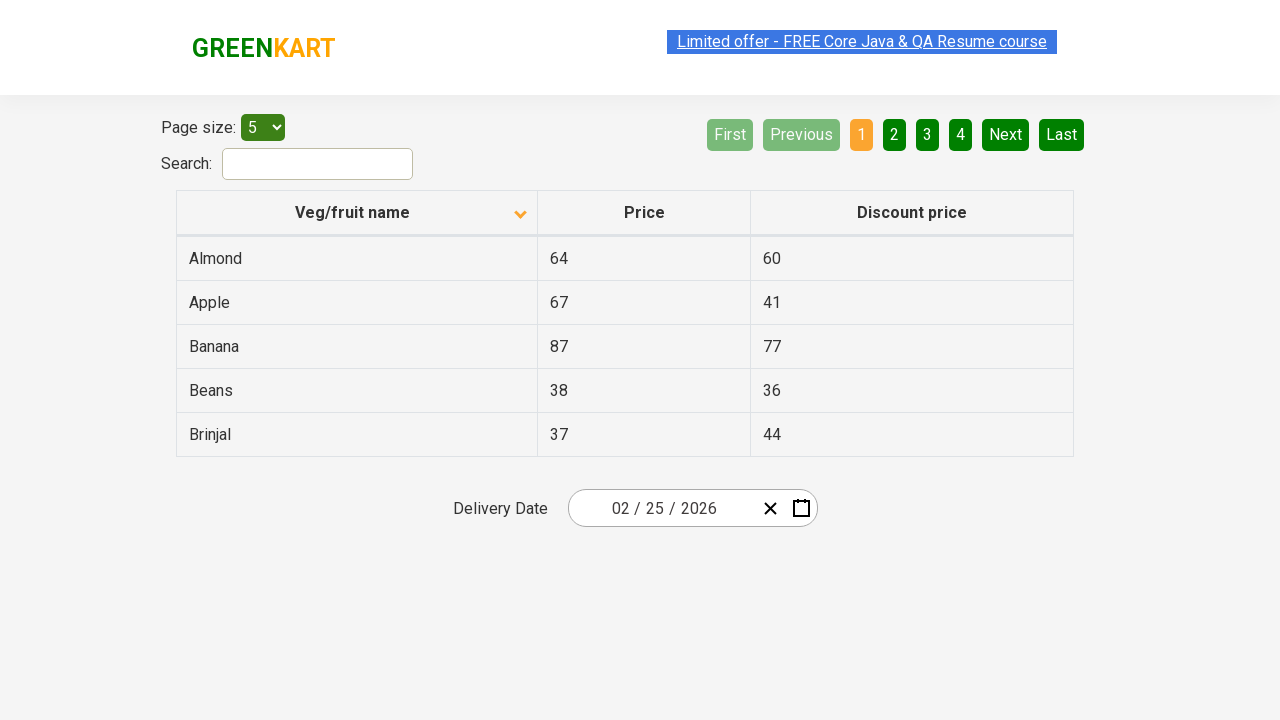

Waited 500ms for table sorting to complete
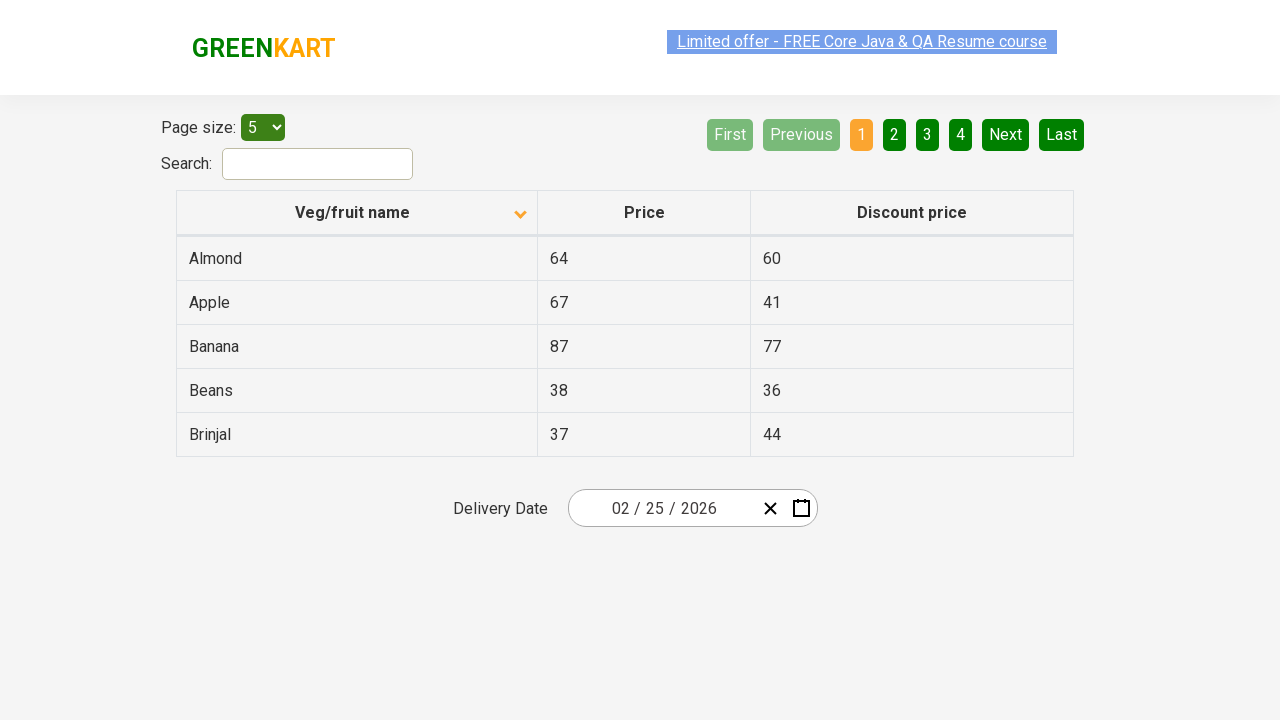

Located all vegetable/fruit names from first column
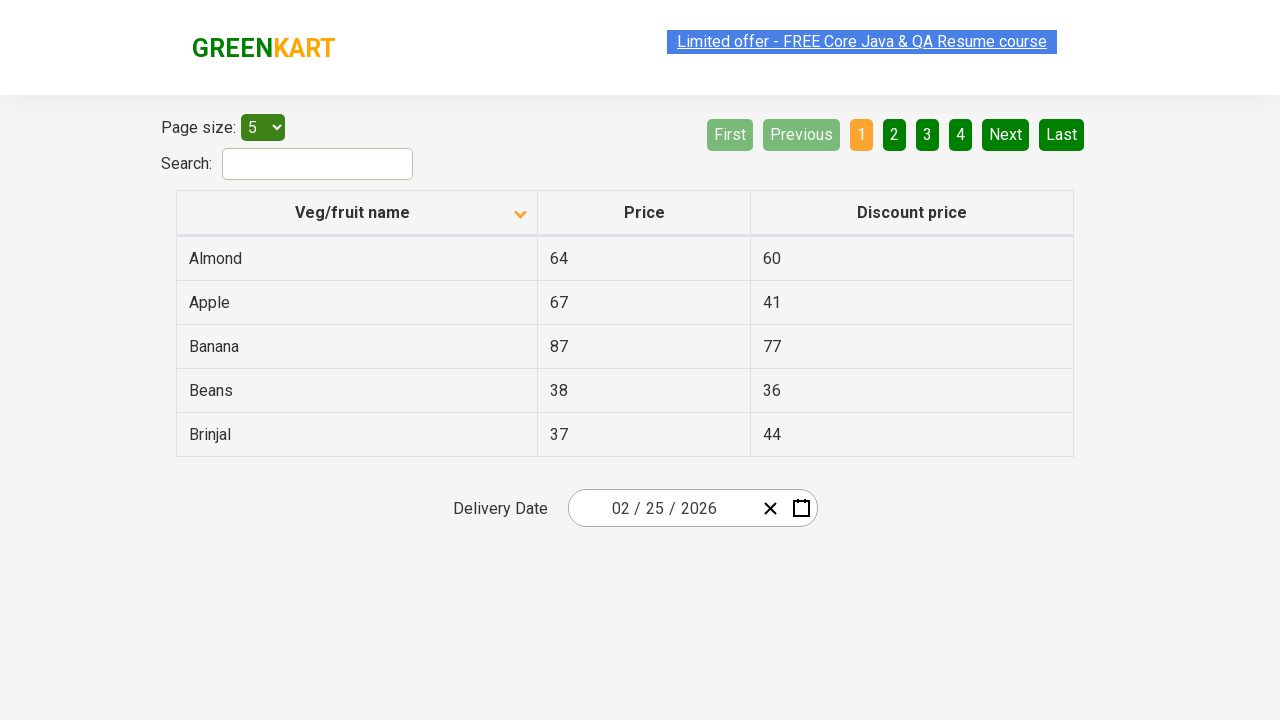

Extracted 5 vegetable/fruit names from table
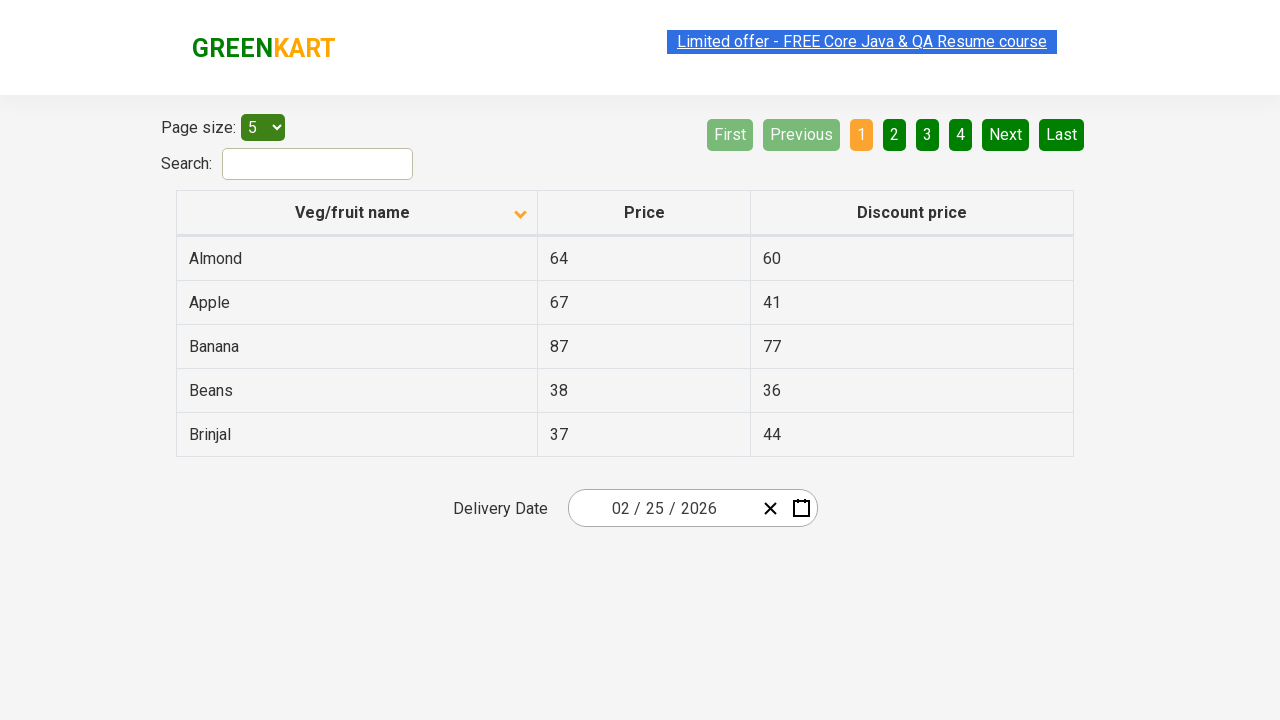

Sorted vegetable/fruit names alphabetically to compare with table order
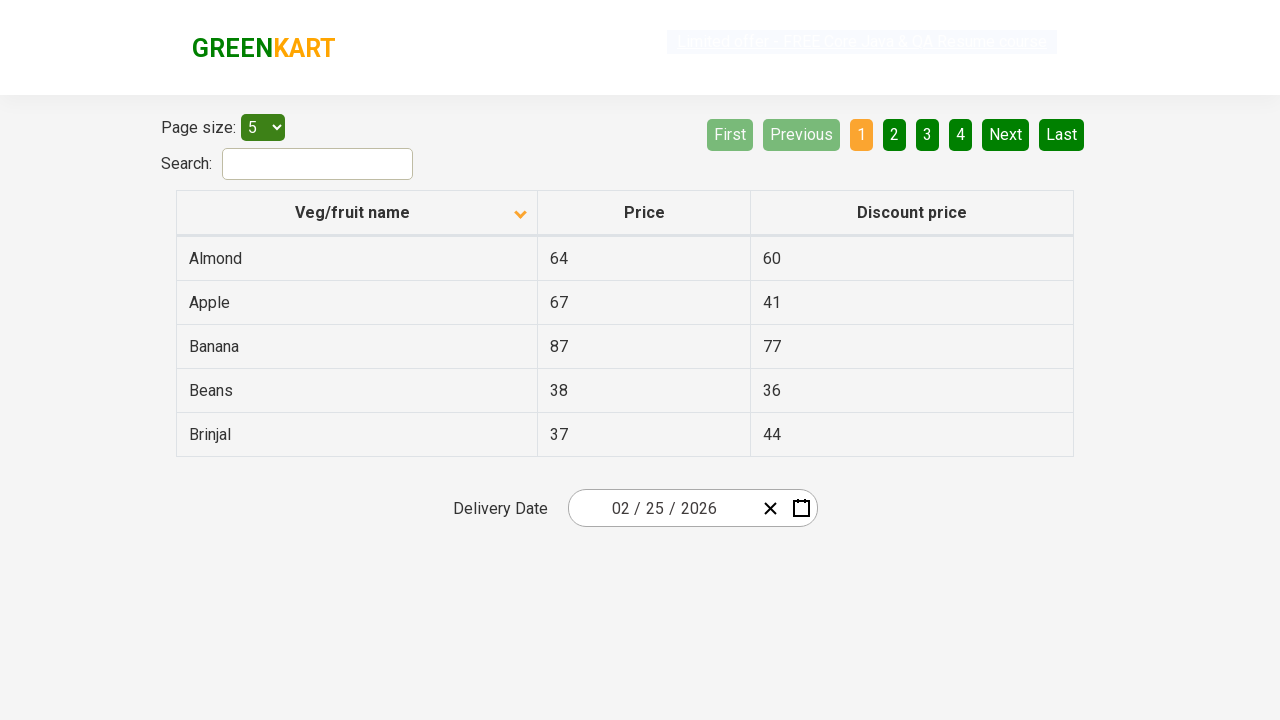

Verified that table is sorted alphabetically - assertion passed
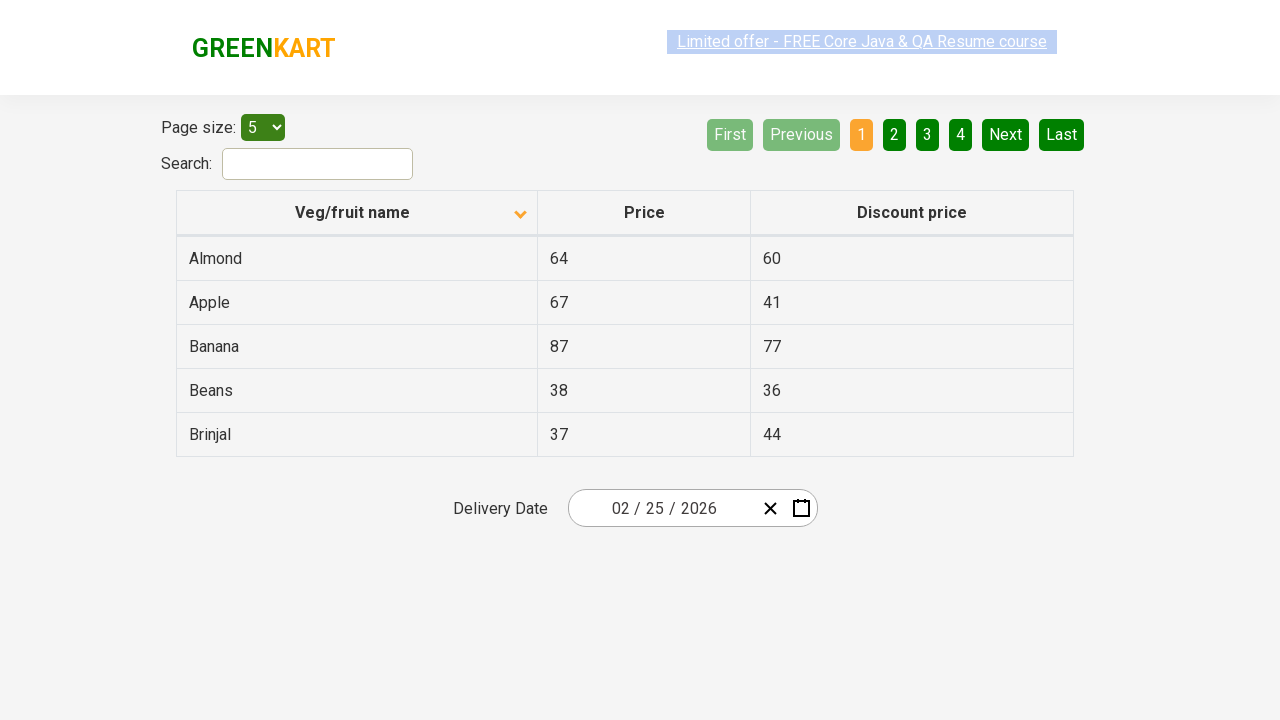

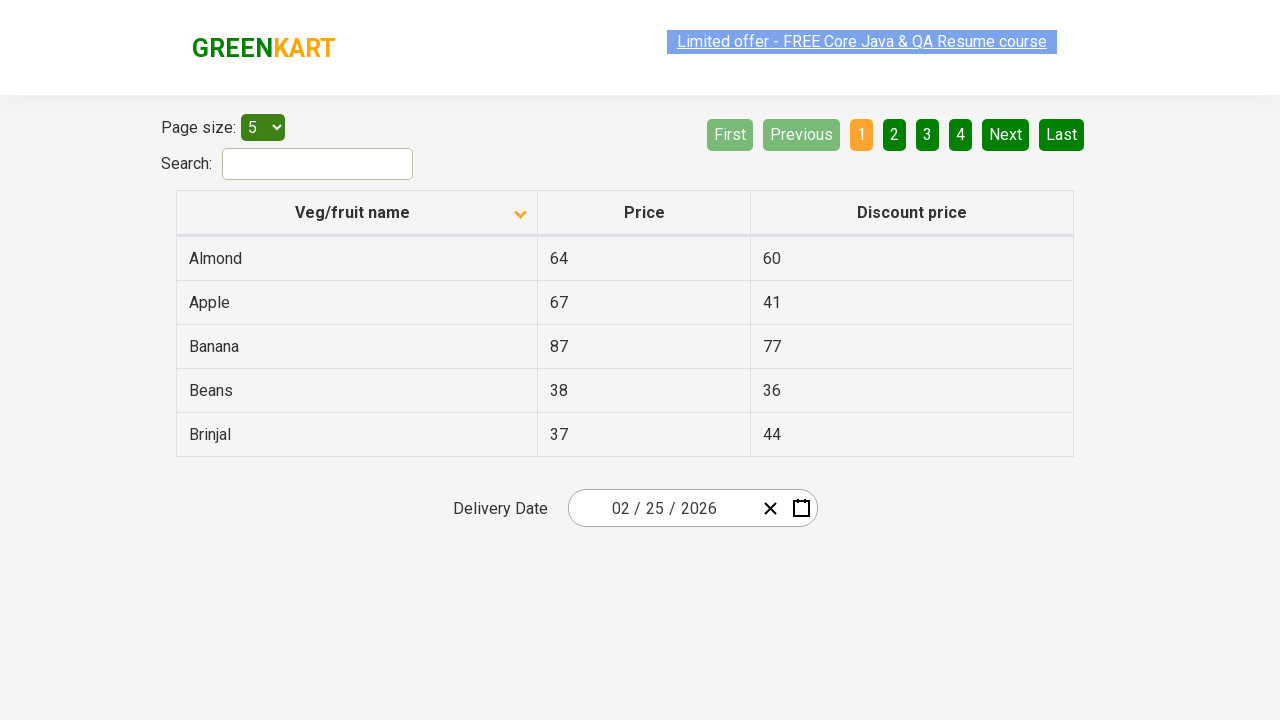